Tests dynamic element behavior by navigating to a page with disappearing elements and refreshing until all 5 list items appear

Starting URL: https://the-internet.herokuapp.com/

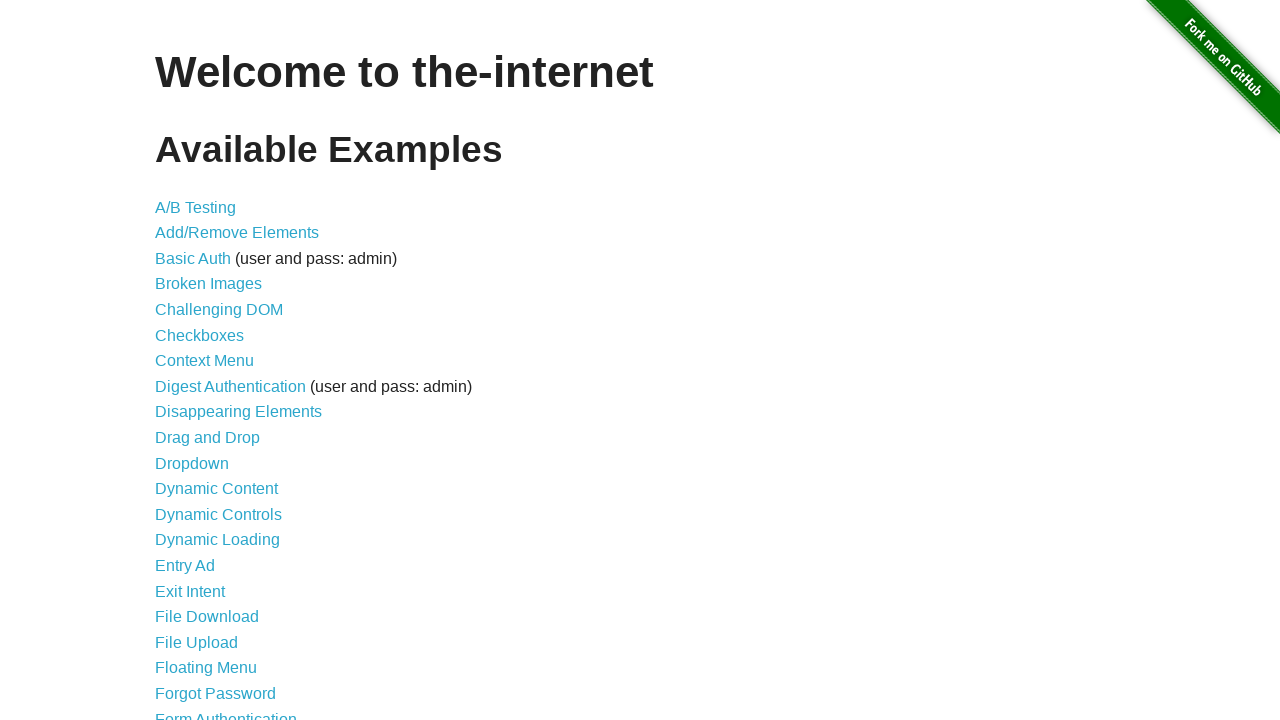

Clicked on Disappearing Elements link at (238, 412) on text='Disappearing Elements'
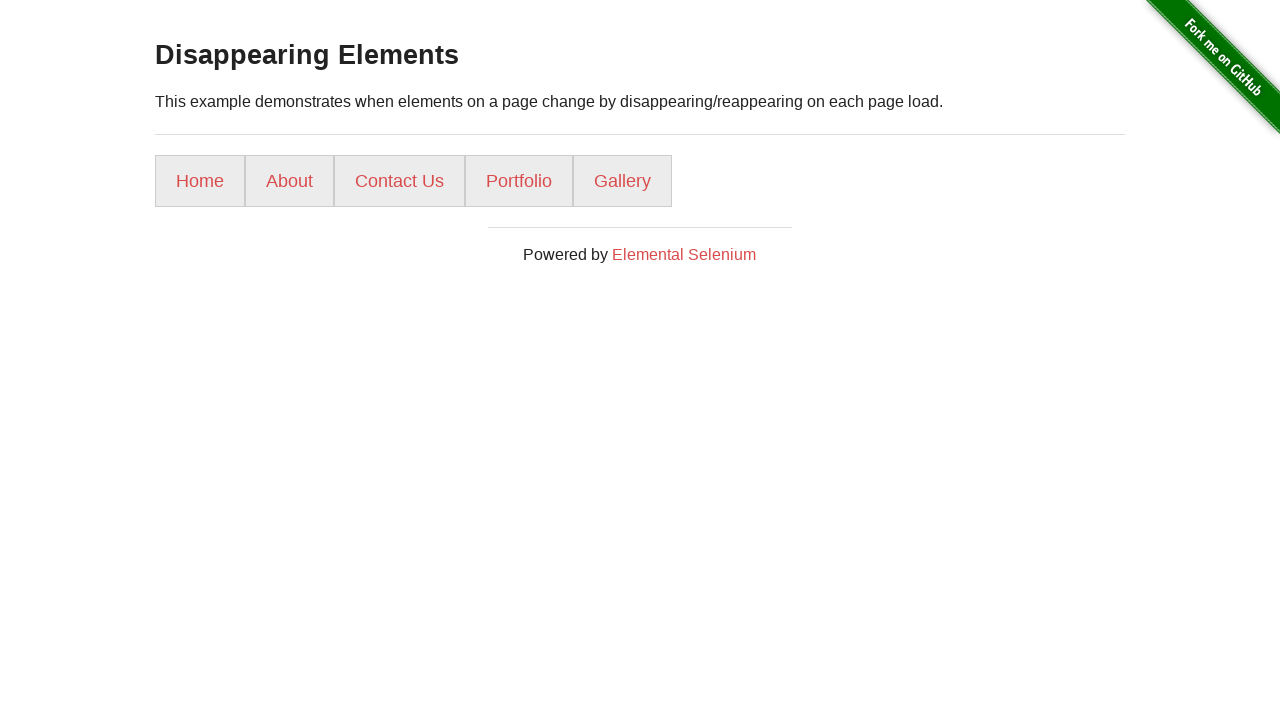

Waited for list items to load
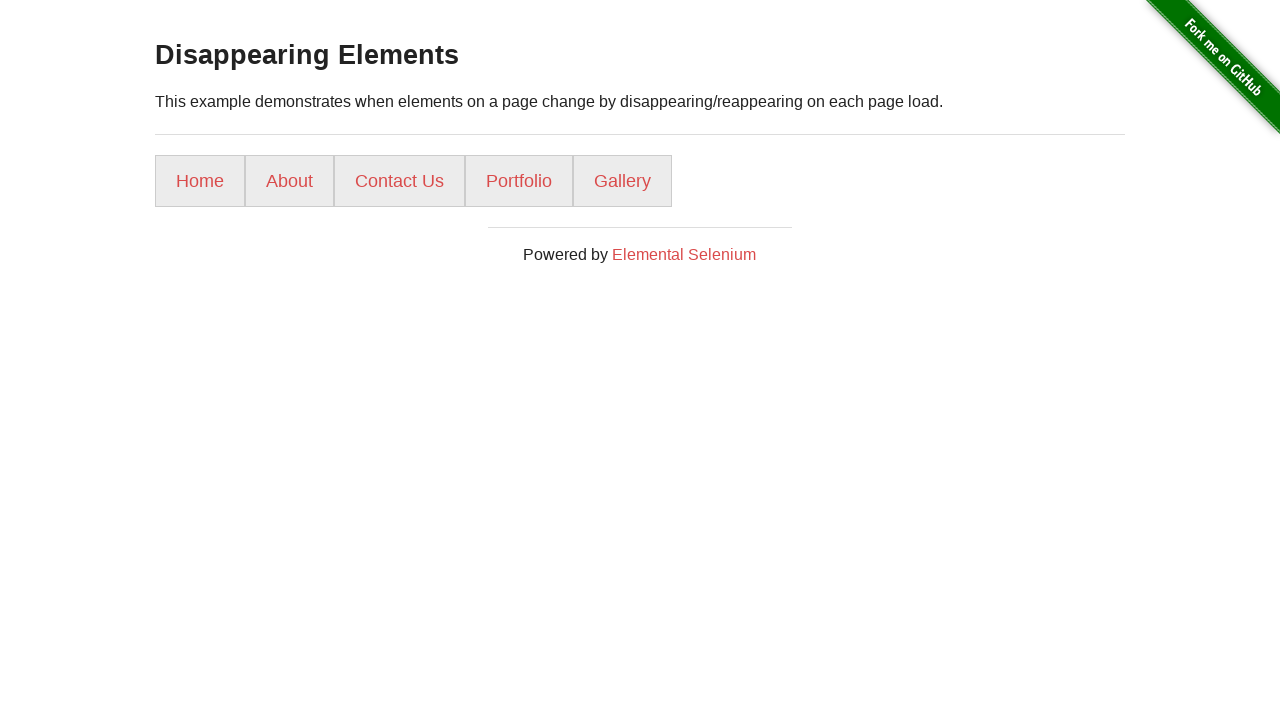

Retrieved initial list items - found 5 elements
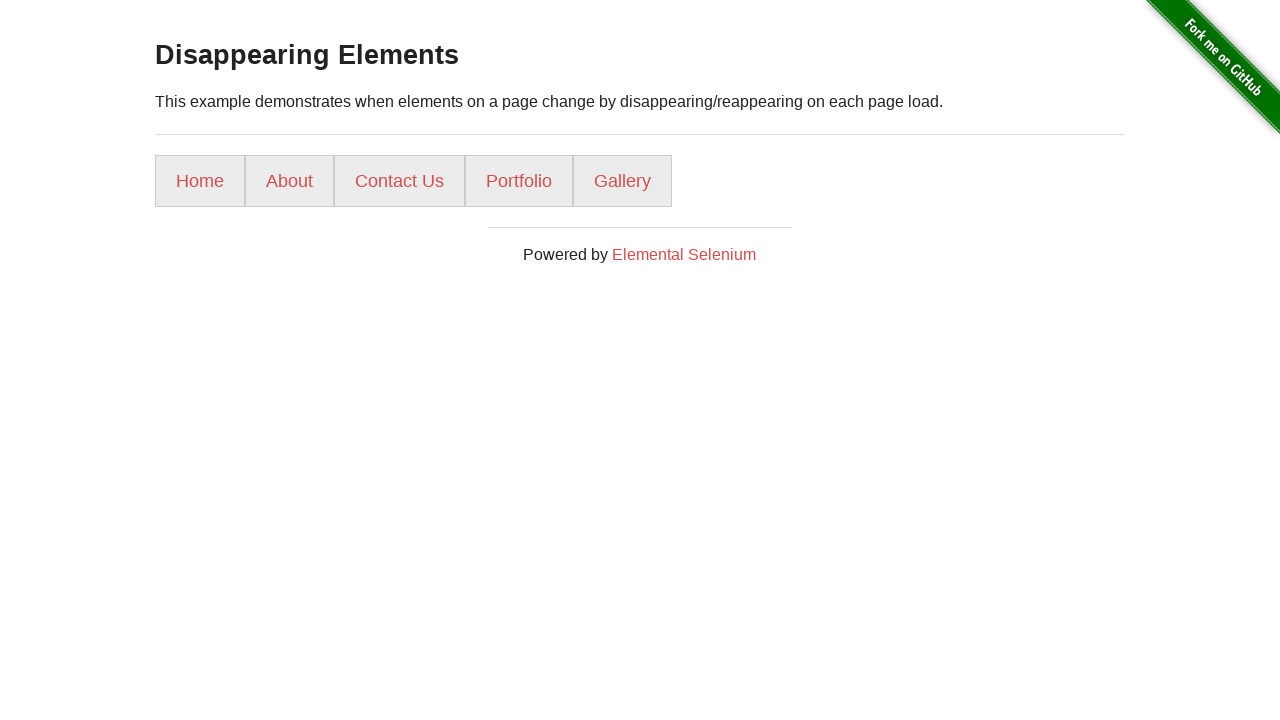

Successfully found all 5 list items after 1 attempts
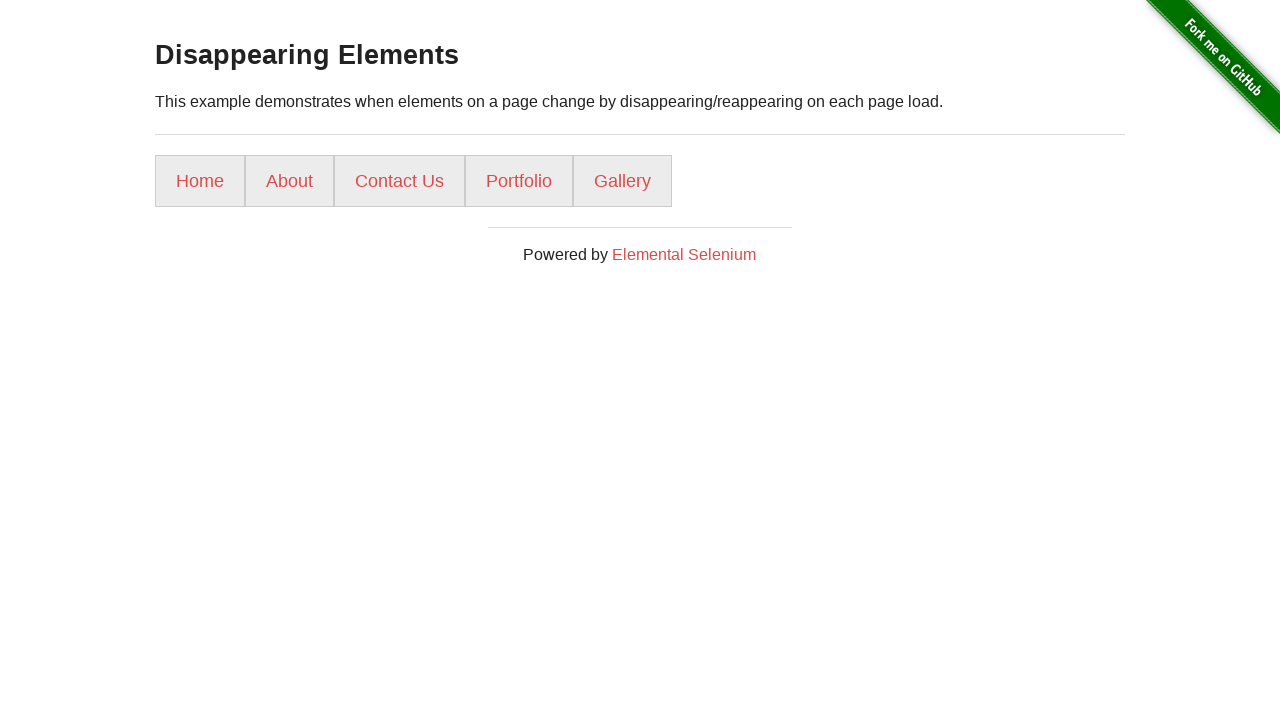

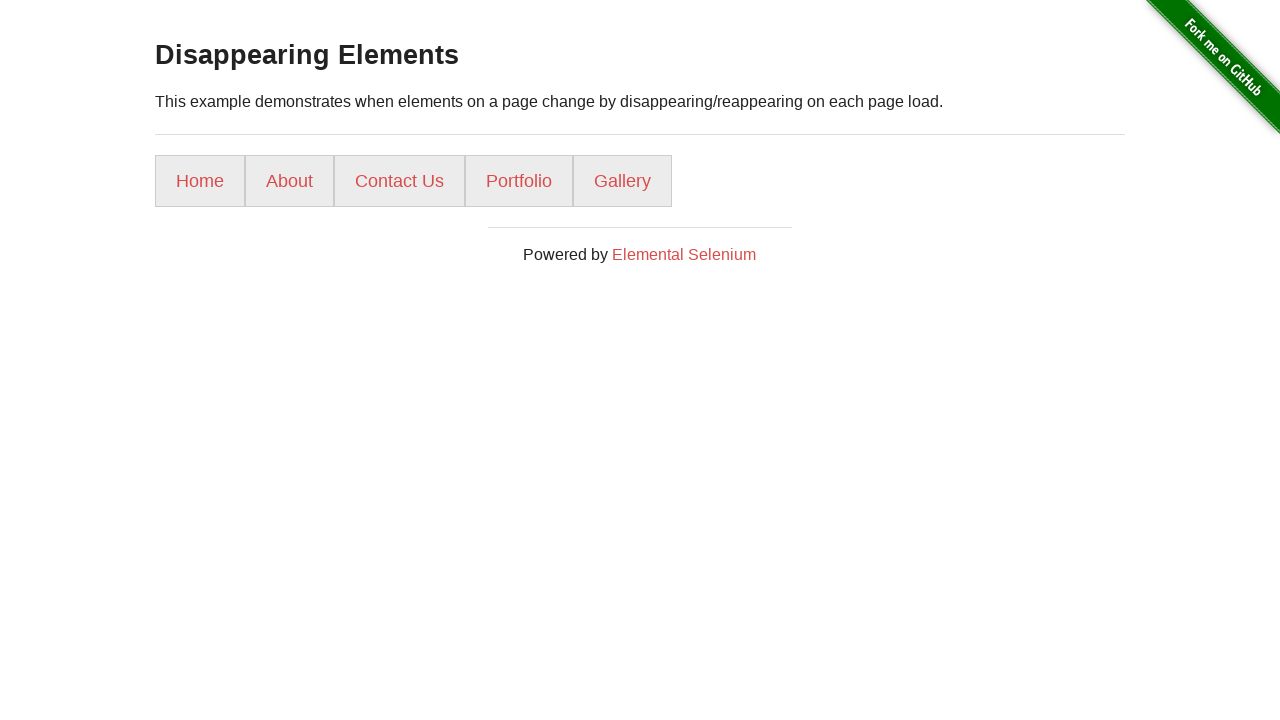